Tests tooltip functionality by hovering over an input field and verifying that a tooltip is displayed

Starting URL: https://automationfc.github.io/jquery-tooltip/

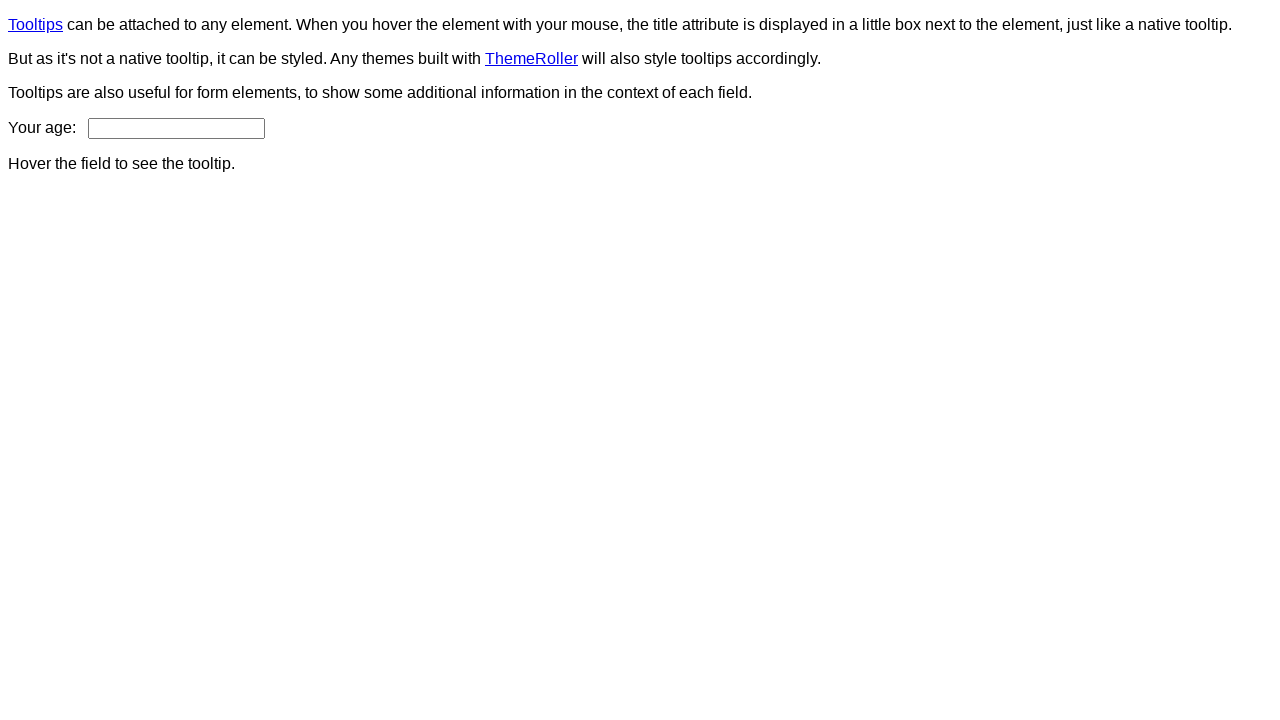

Hovered over age input field to trigger tooltip at (176, 128) on input#age
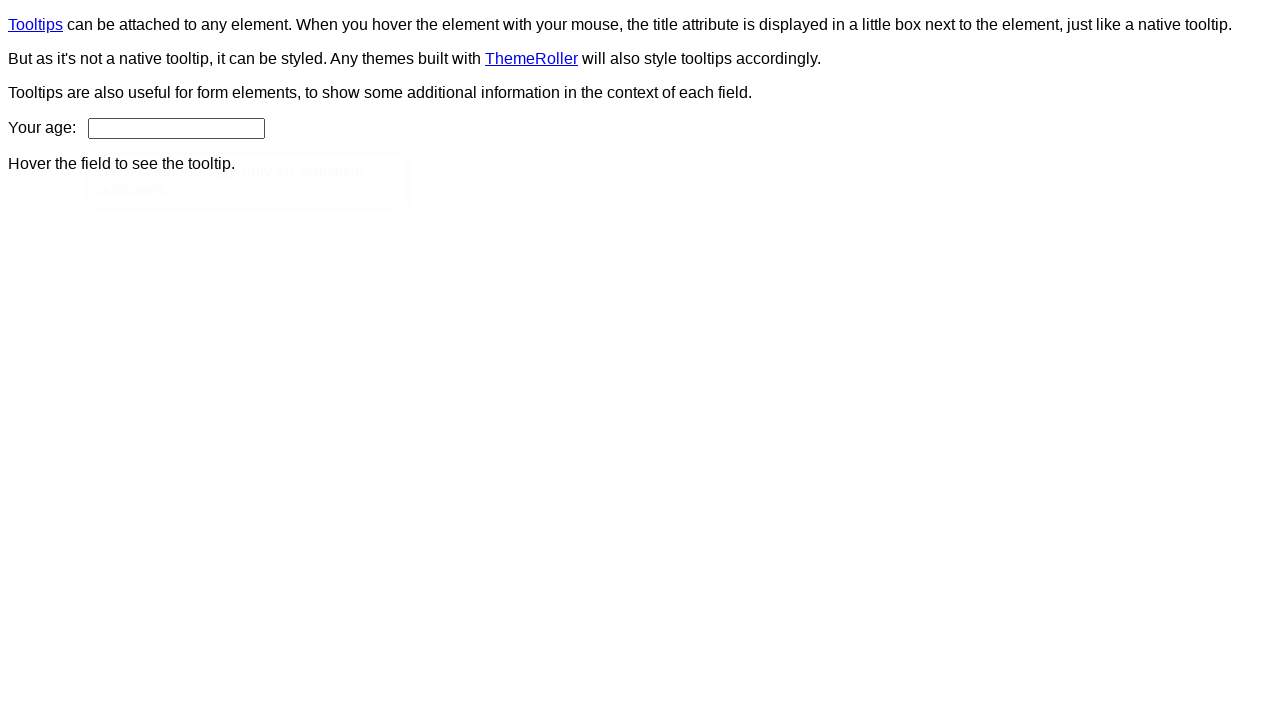

Tooltip content element is now visible
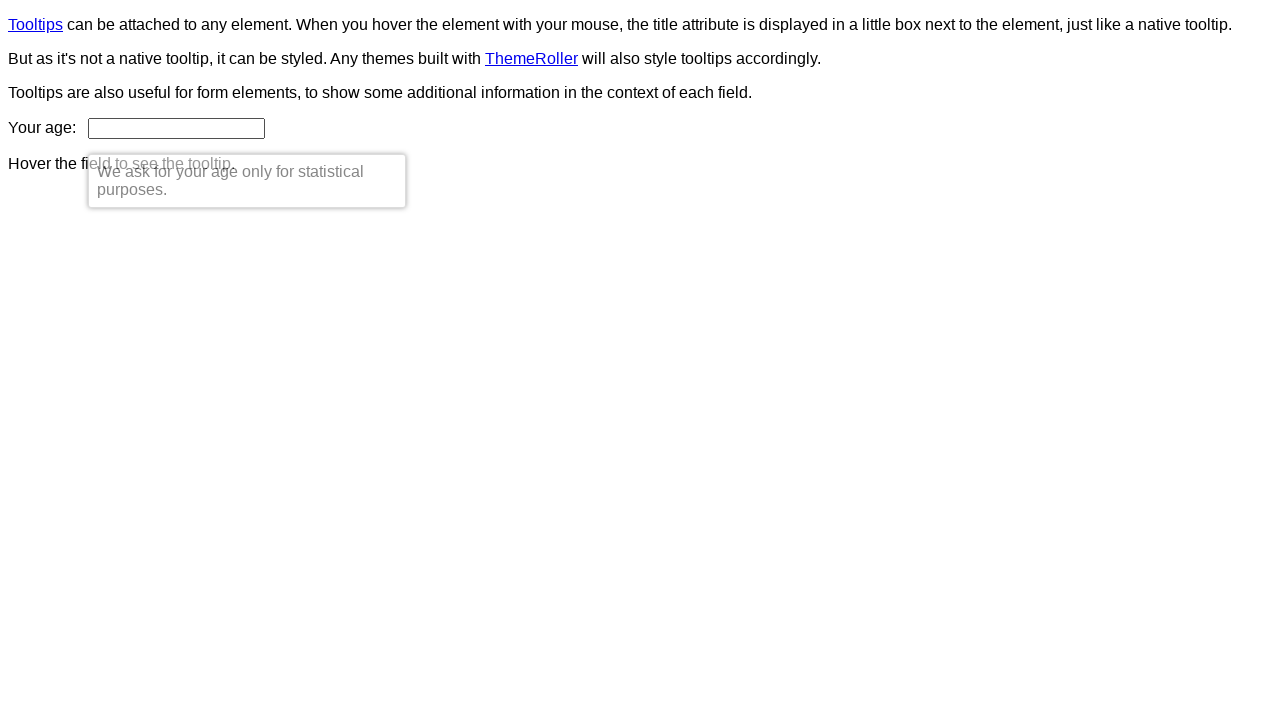

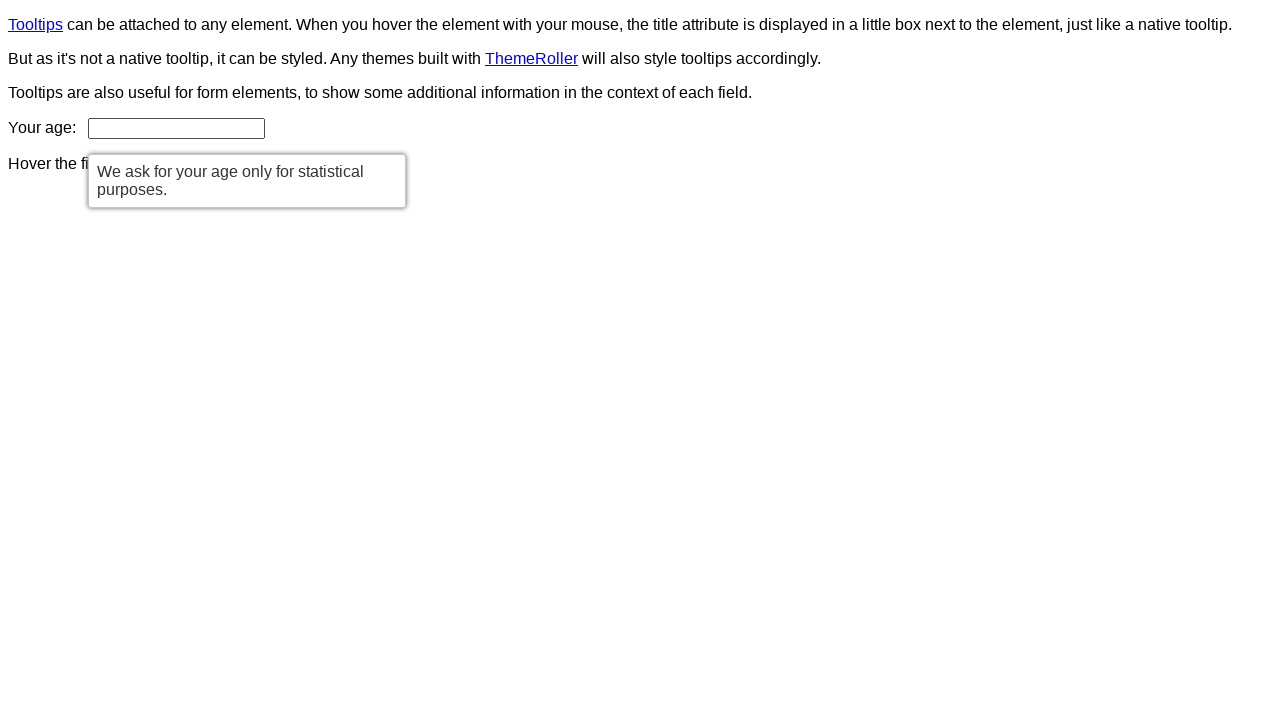